Tests sorting the Due column in descending order by clicking the column header twice and verifying the values are sorted in reverse order.

Starting URL: http://the-internet.herokuapp.com/tables

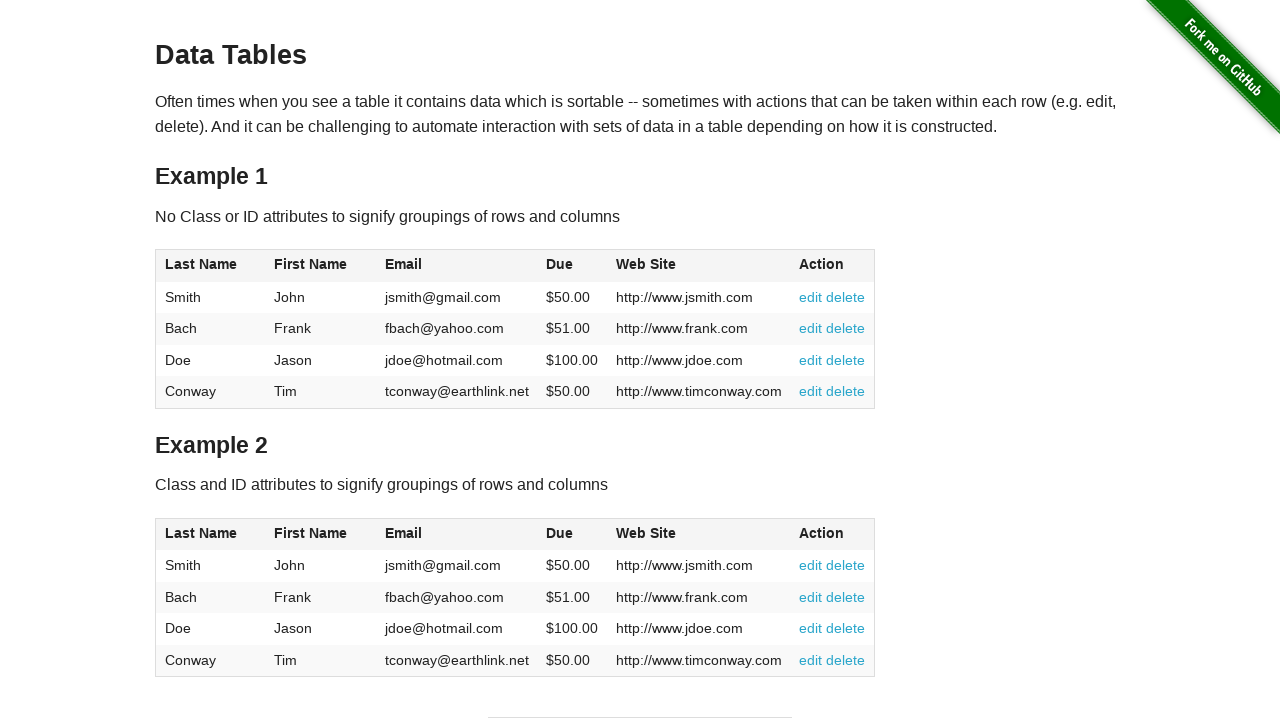

Waited for Due column header to be visible
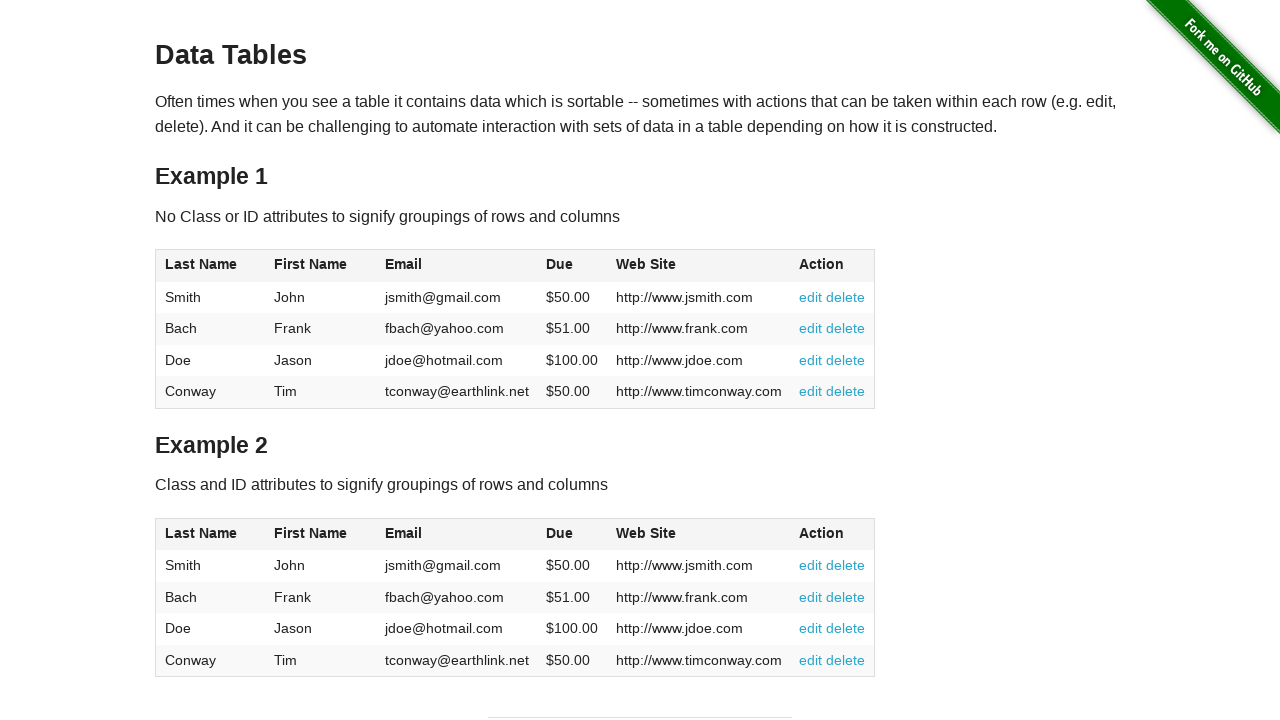

Clicked Due column header for first sort (ascending) at (572, 266) on #table1 thead tr th:nth-child(4)
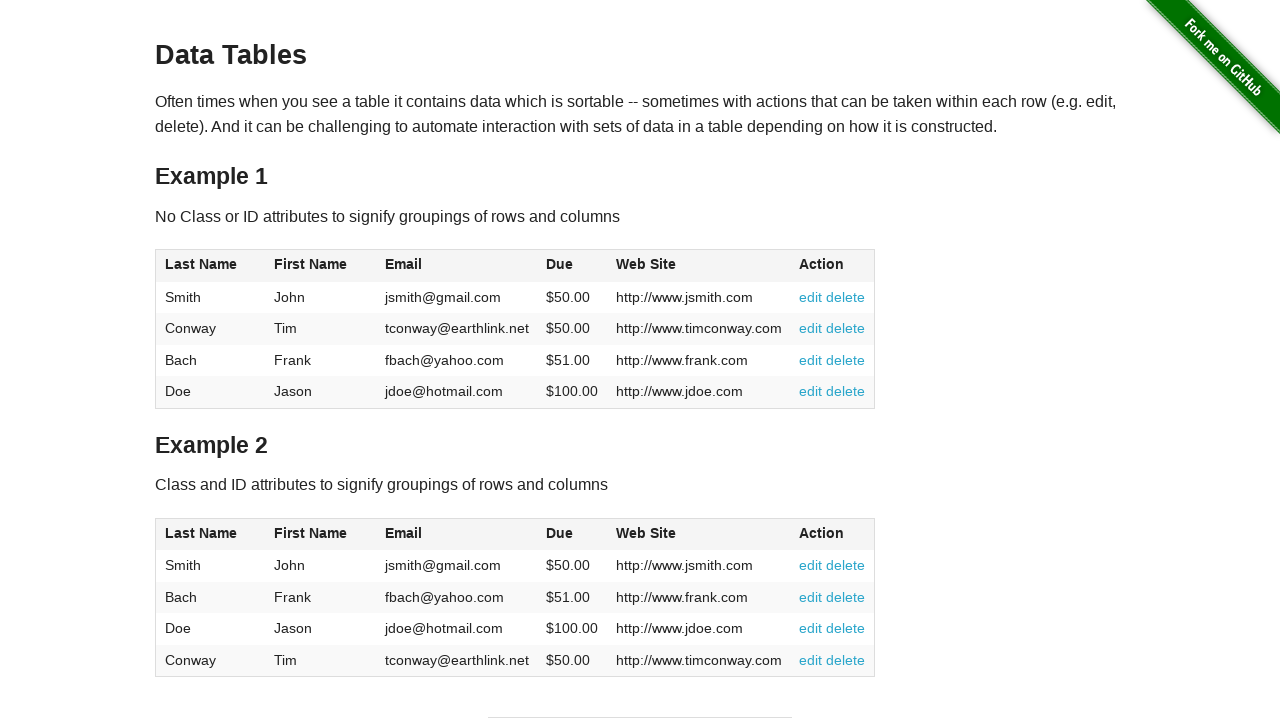

Clicked Due column header for second sort (descending) at (572, 266) on #table1 thead tr th:nth-child(4)
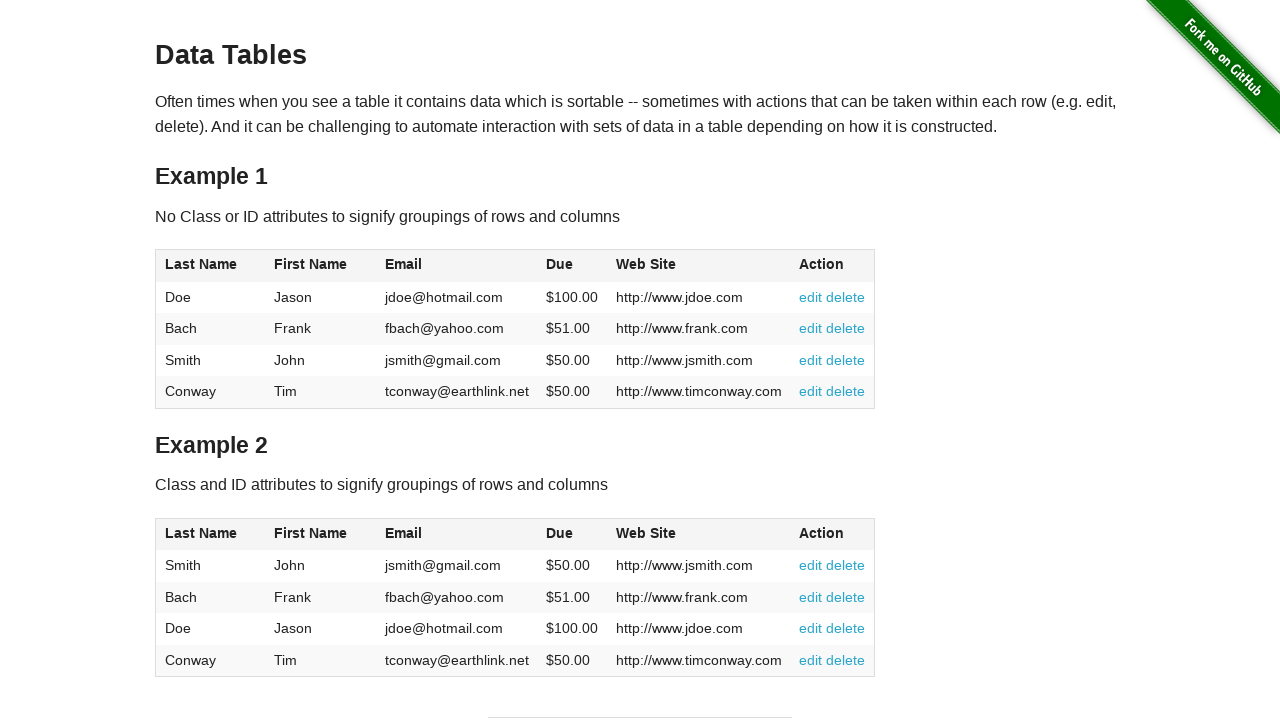

Waited for table to update with descending sort
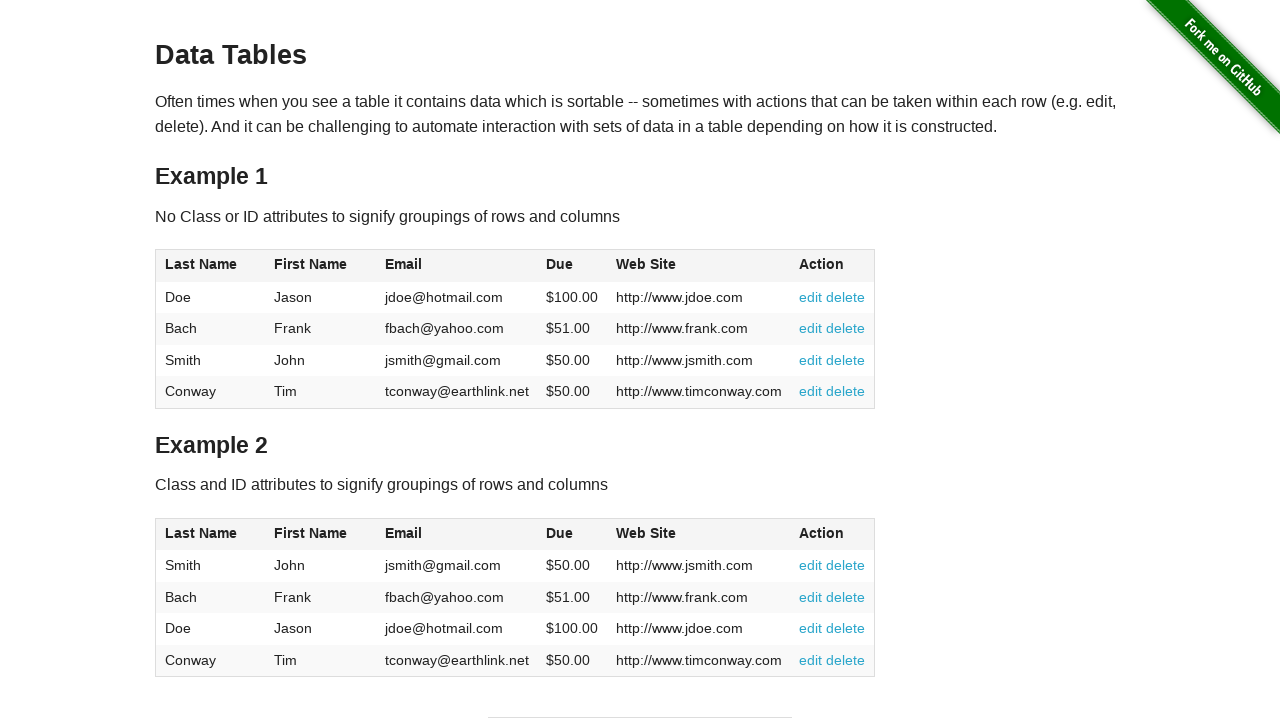

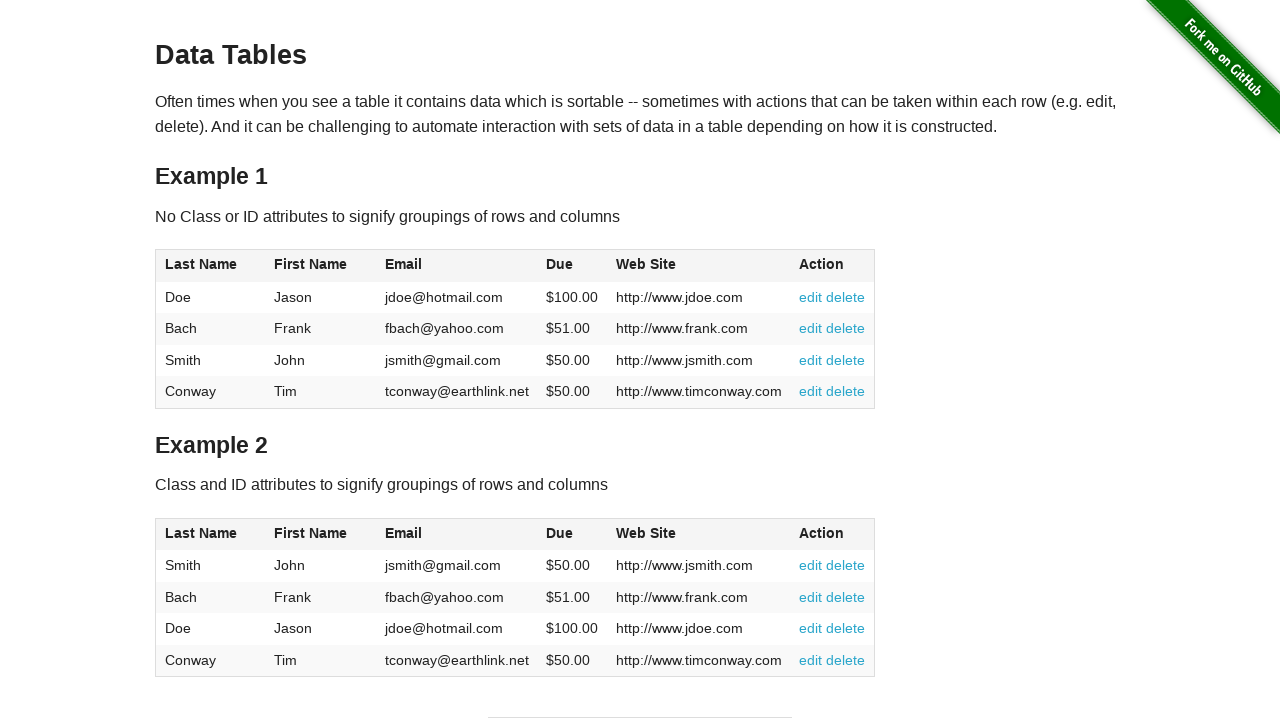